Tests dropdown selection functionality by selecting currency options using different methods (index, value, and visible text)

Starting URL: https://rahulshettyacademy.com/dropdownsPractise/

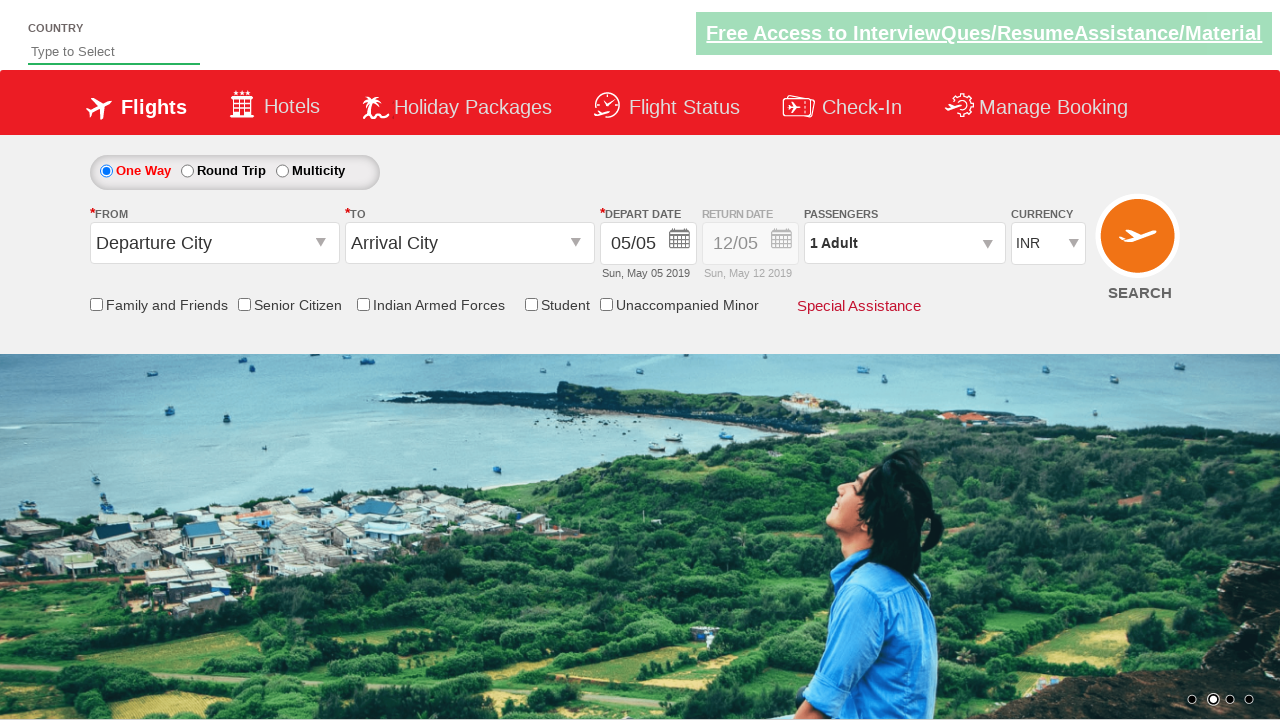

Selected currency dropdown option by index (1) on select#ctl00_mainContent_DropDownListCurrency
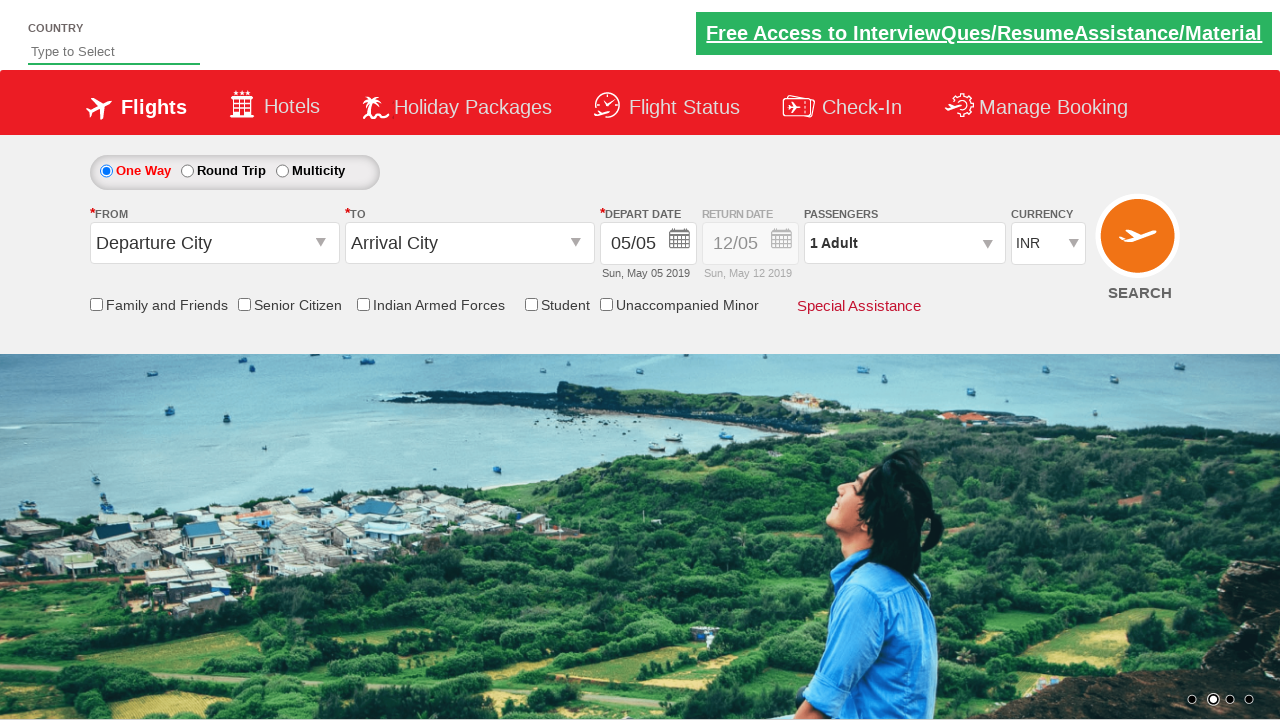

Selected currency dropdown option by value (AED) on select#ctl00_mainContent_DropDownListCurrency
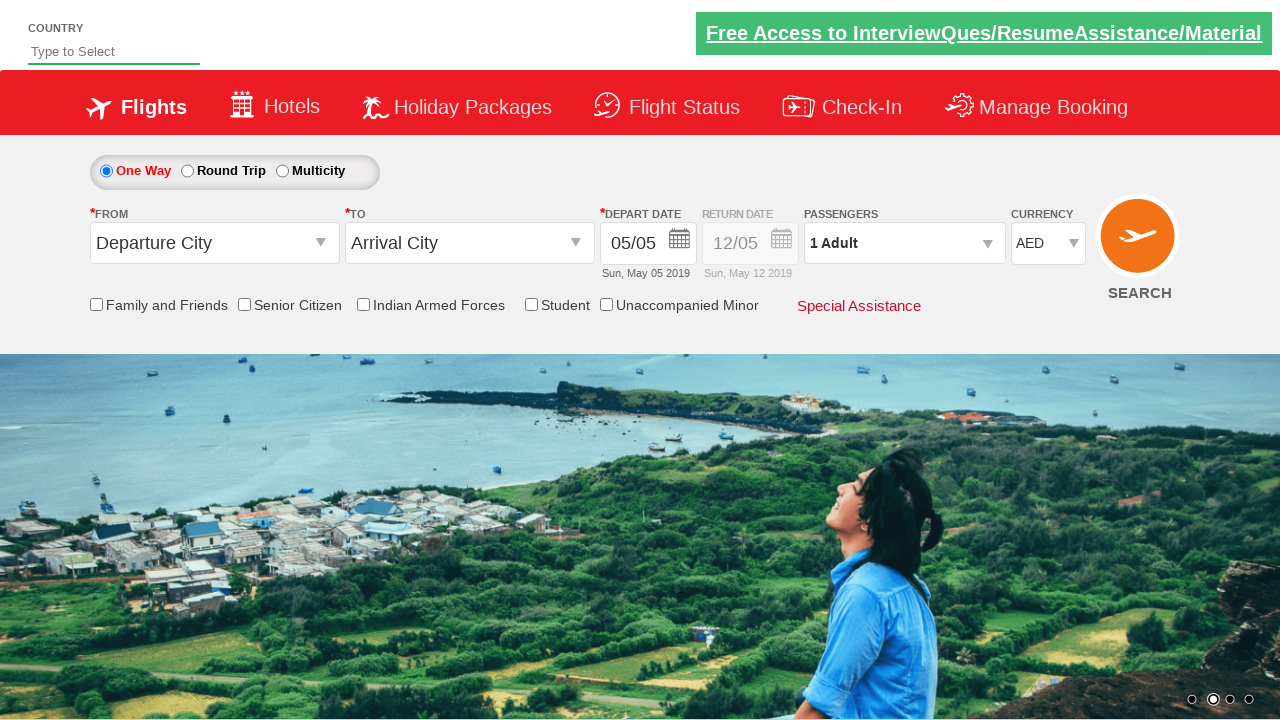

Selected currency dropdown option by visible text (USD) on select#ctl00_mainContent_DropDownListCurrency
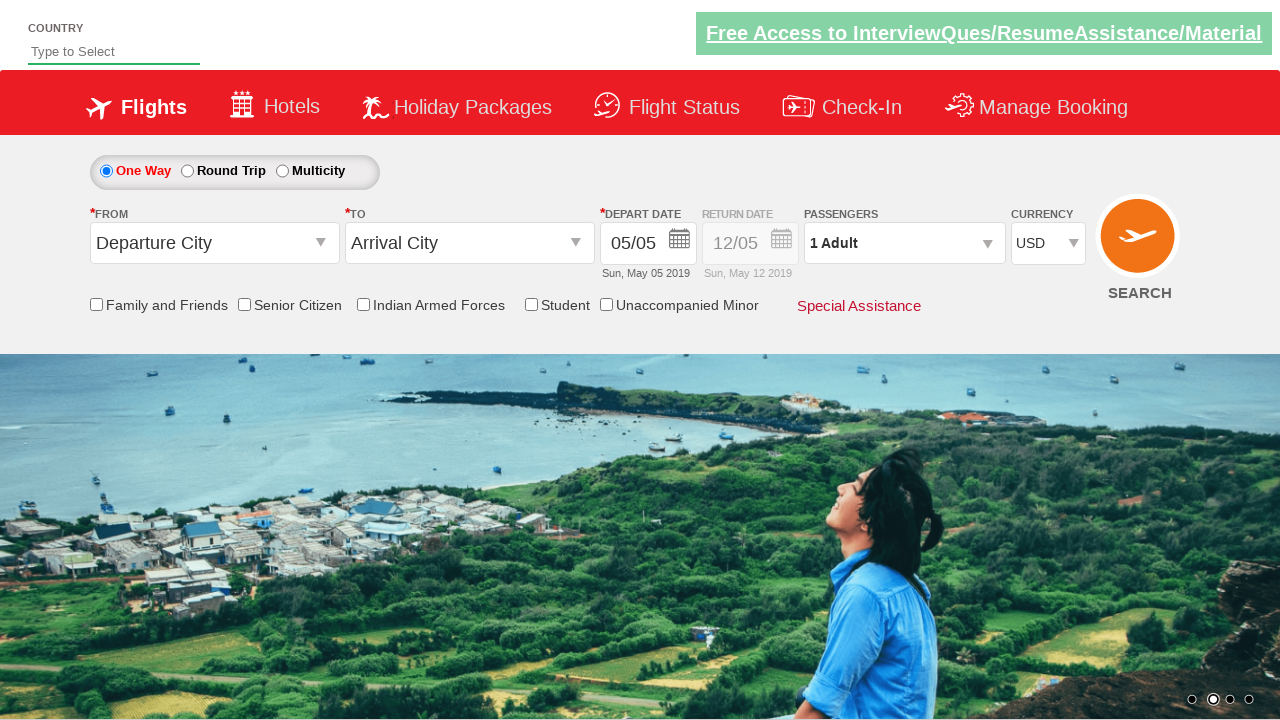

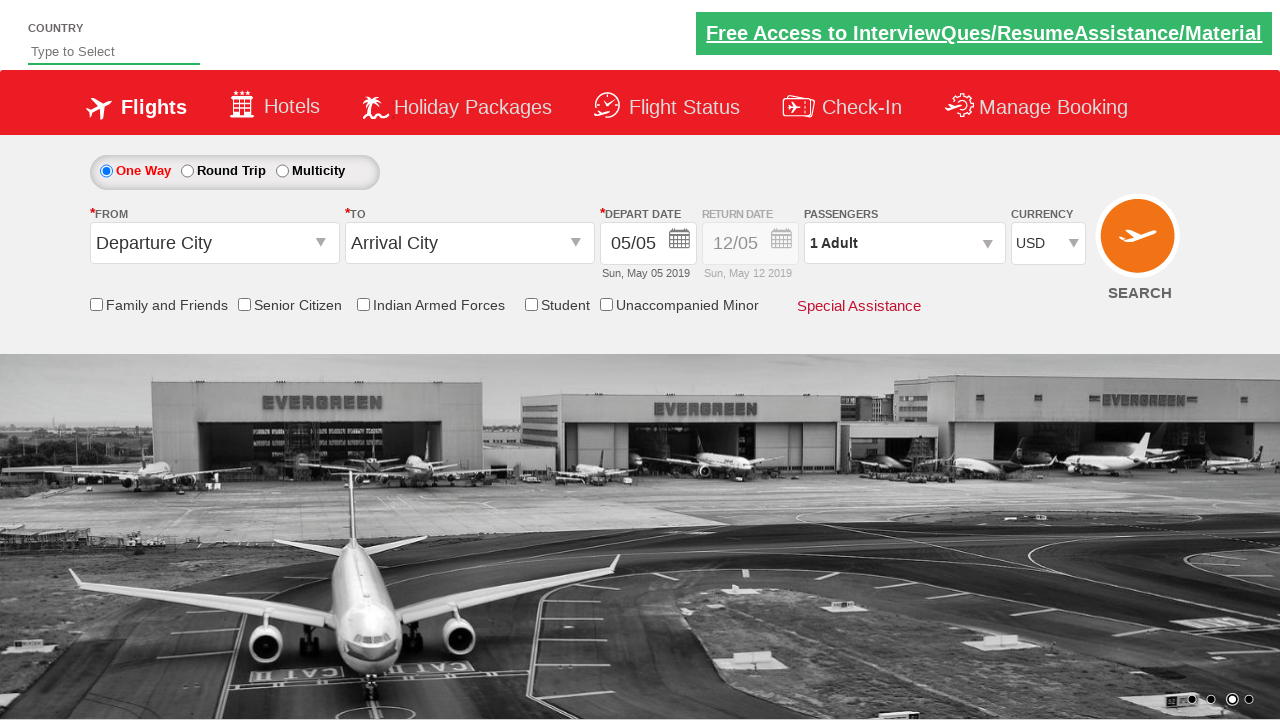